Navigates to OrangeHRM demo page and clicks on the "OrangeHRM, Inc" link (company branding link) to test external link navigation

Starting URL: https://opensource-demo.orangehrmlive.com/web/index.php/auth/login

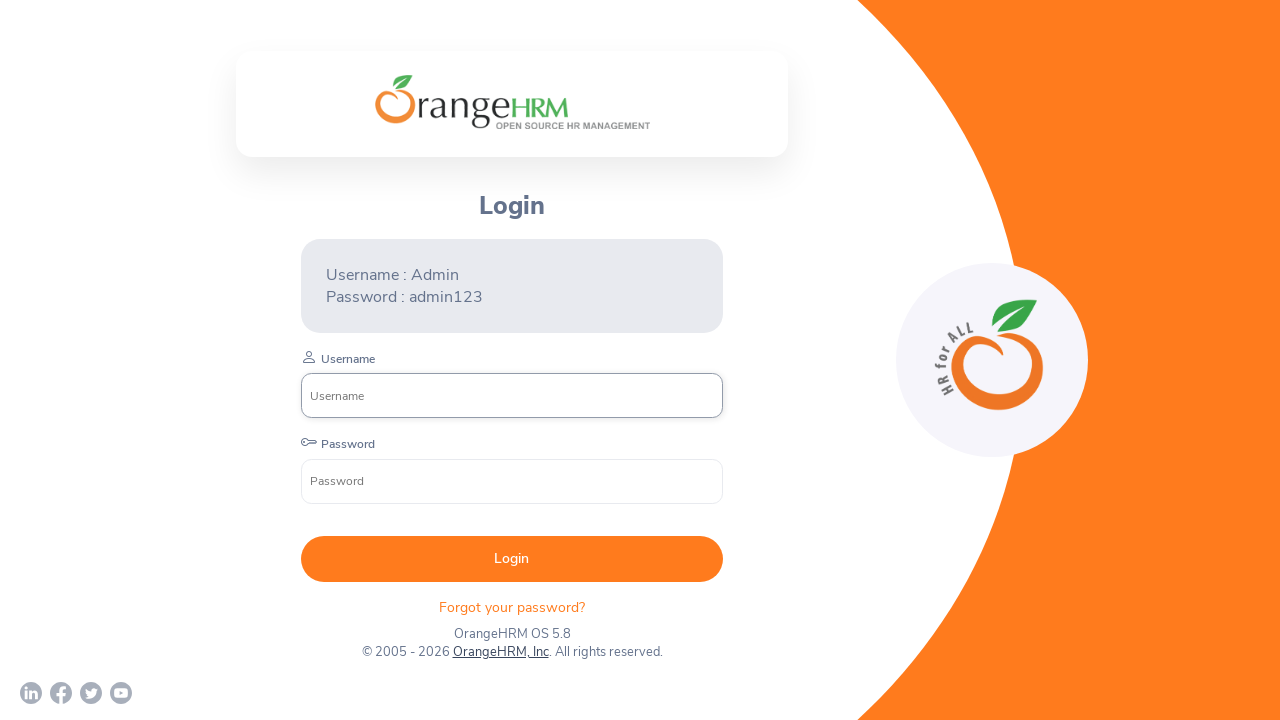

Waited for login page to load (networkidle)
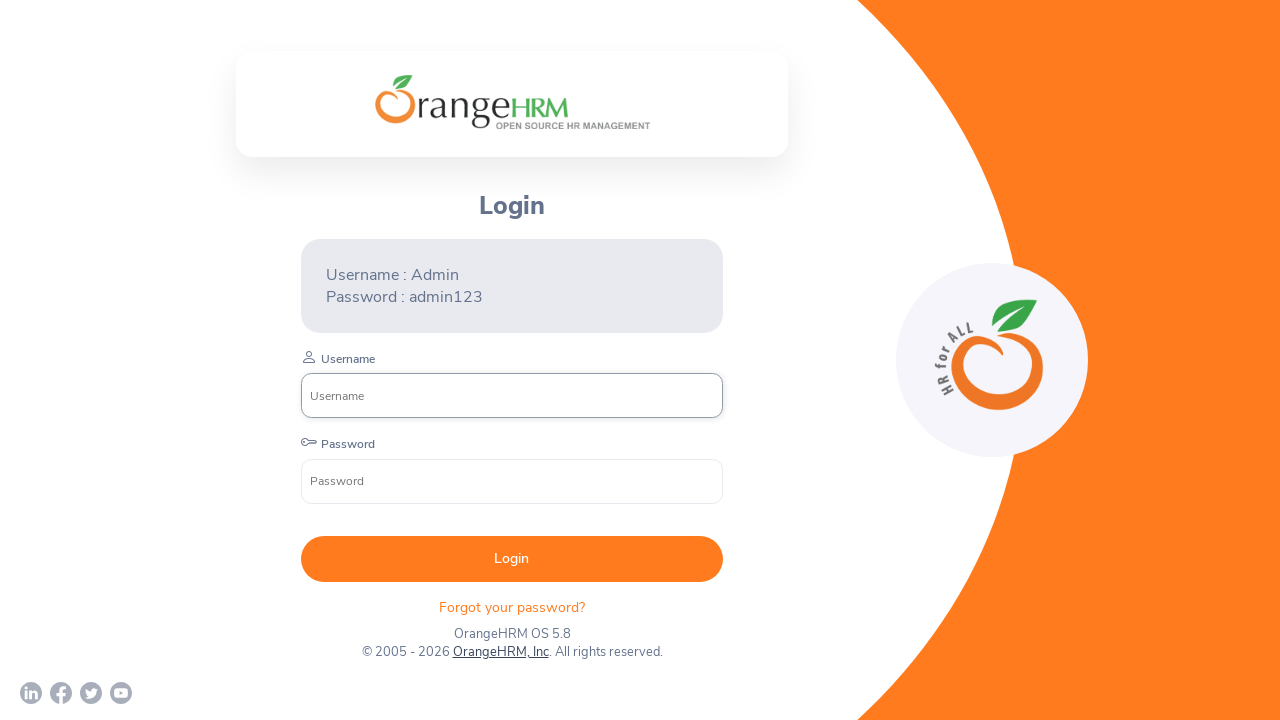

Clicked on OrangeHRM, Inc company branding link at (500, 652) on text=OrangeHRM, Inc
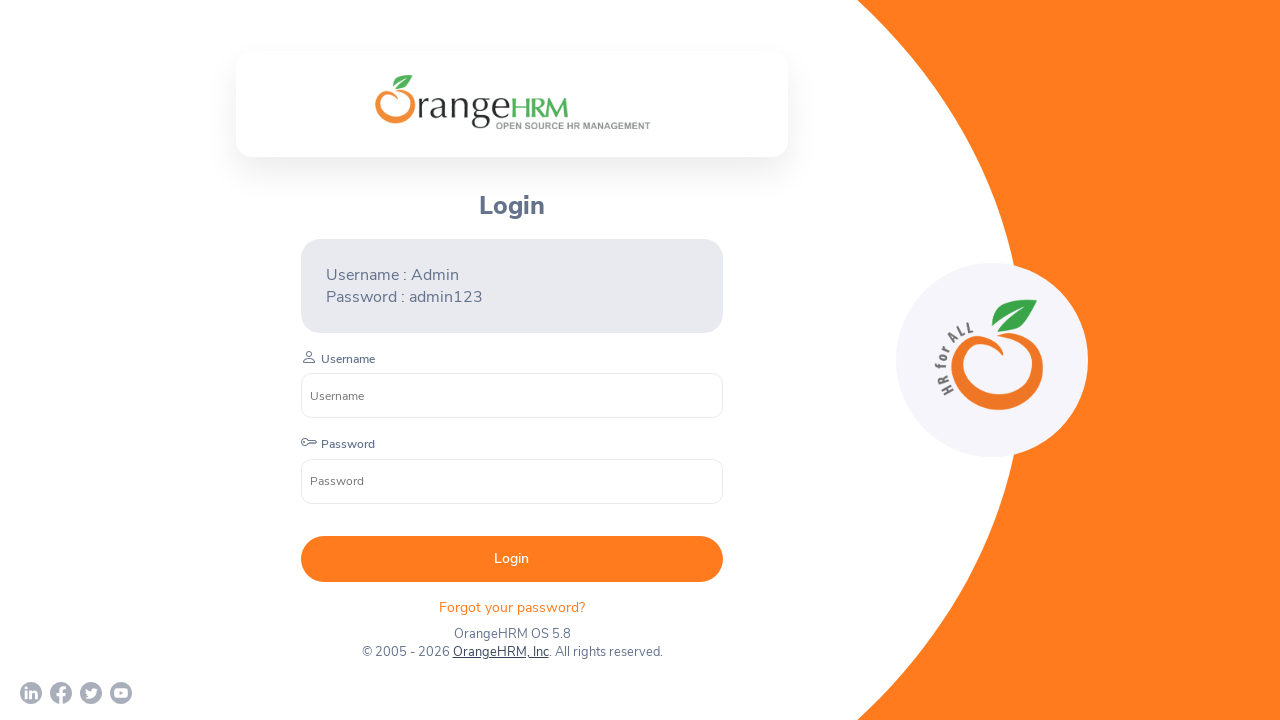

Waited for external link navigation to complete (networkidle)
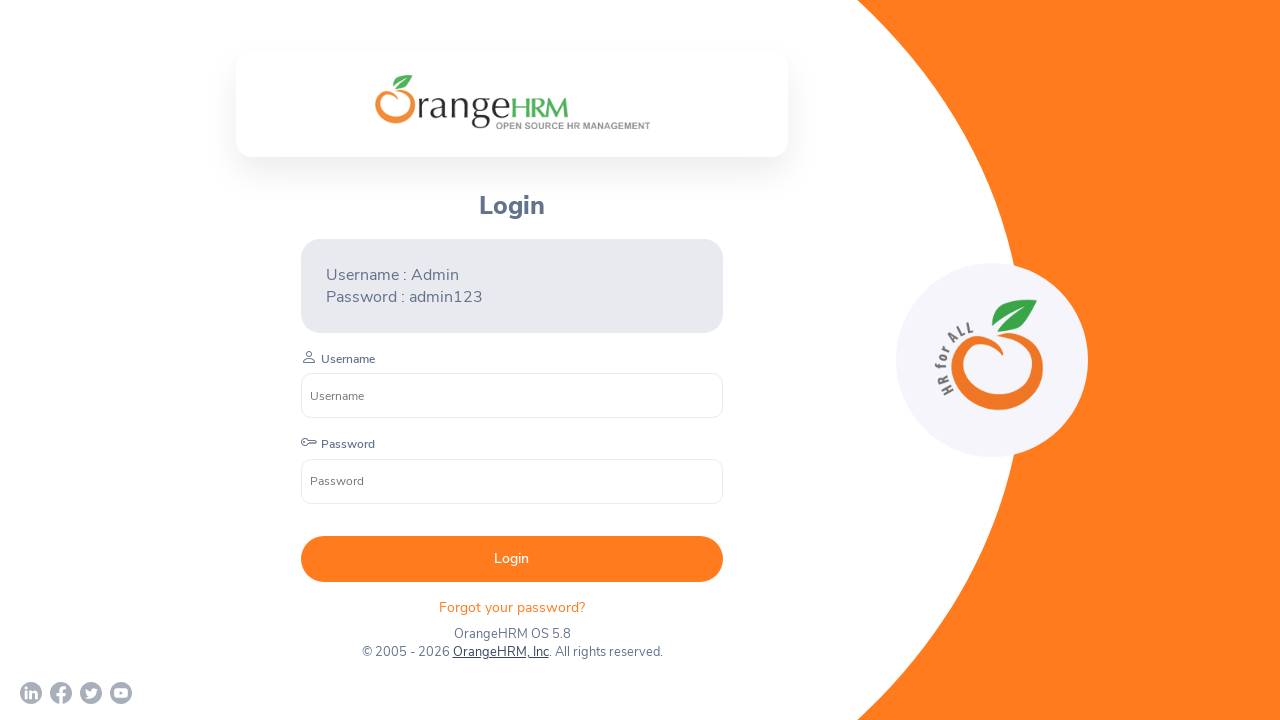

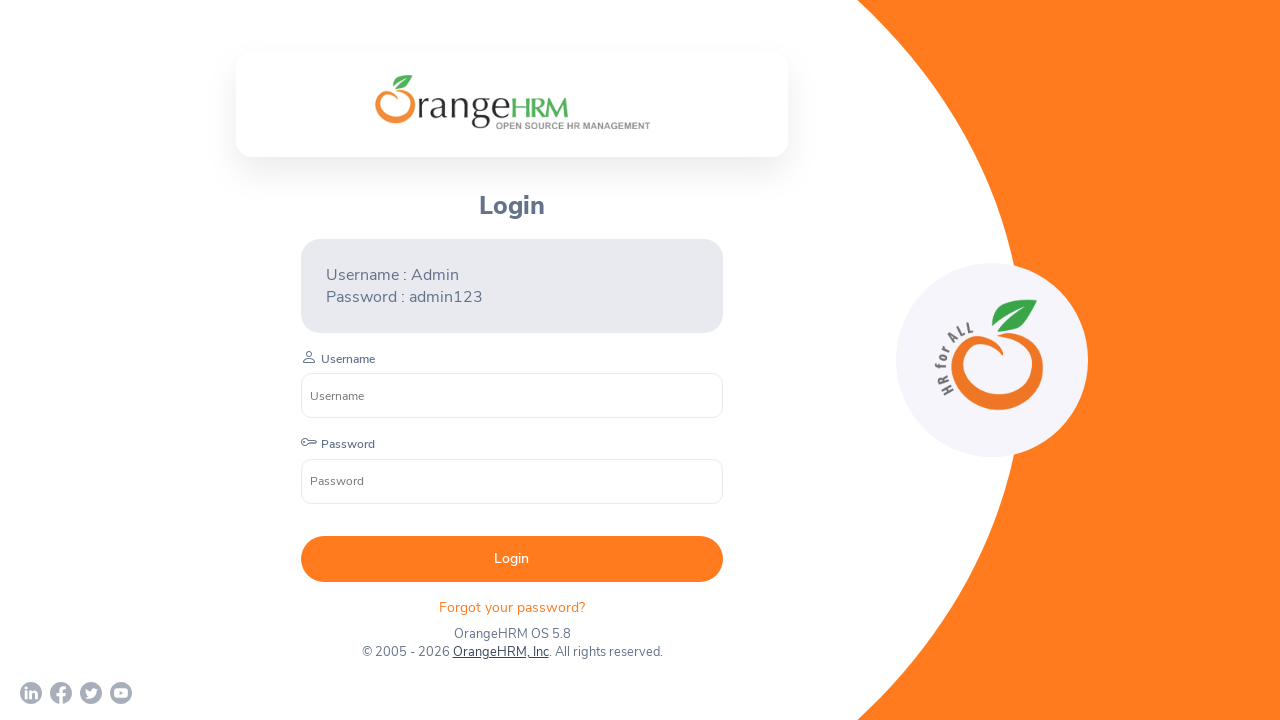